Tests e-commerce shopping cart functionality by adding specific grocery items (Brocolli, Cucumber, Beetroot, Tomato) to cart, proceeding to checkout, and applying a promo code.

Starting URL: https://rahulshettyacademy.com/seleniumPractise/#/

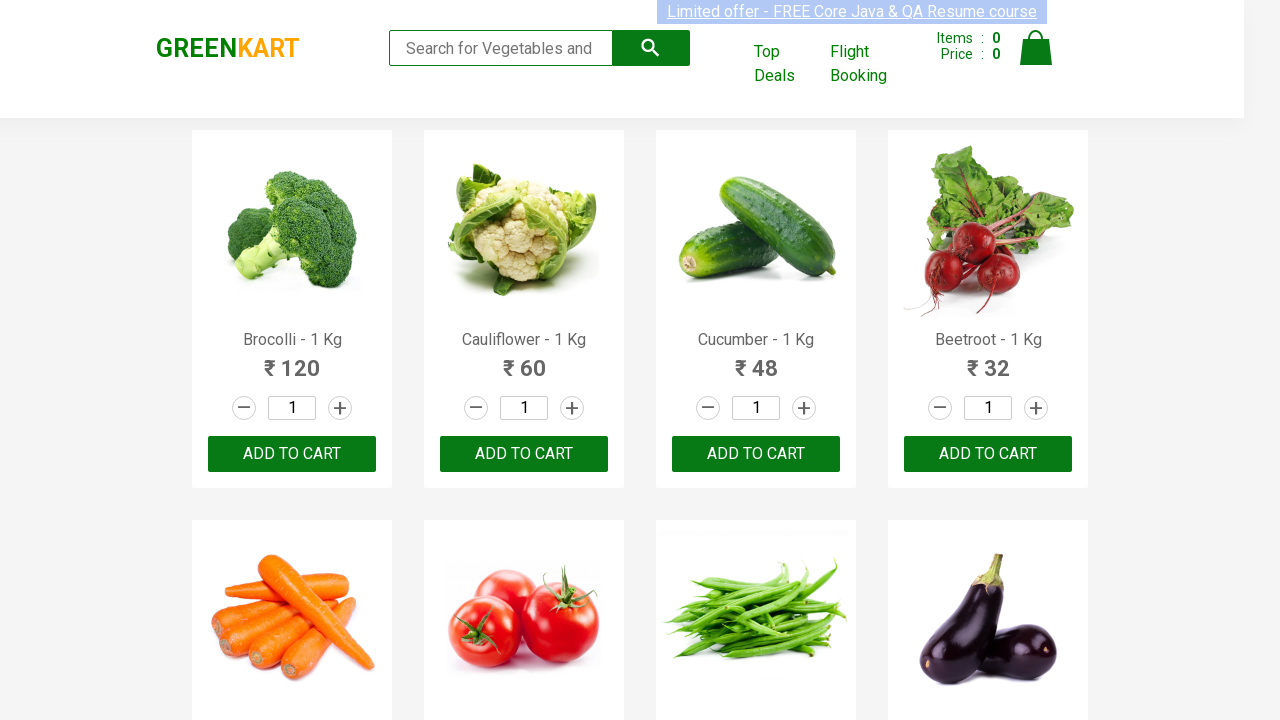

Waited for product list to load
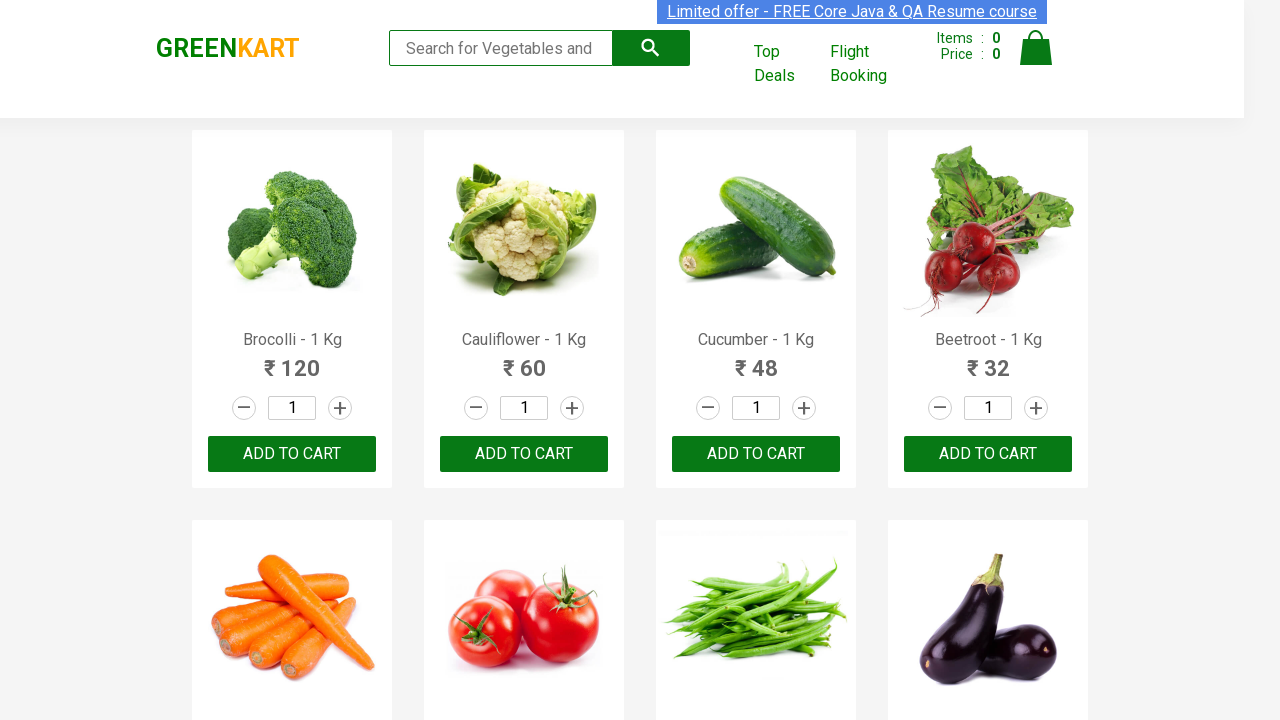

Retrieved all product elements
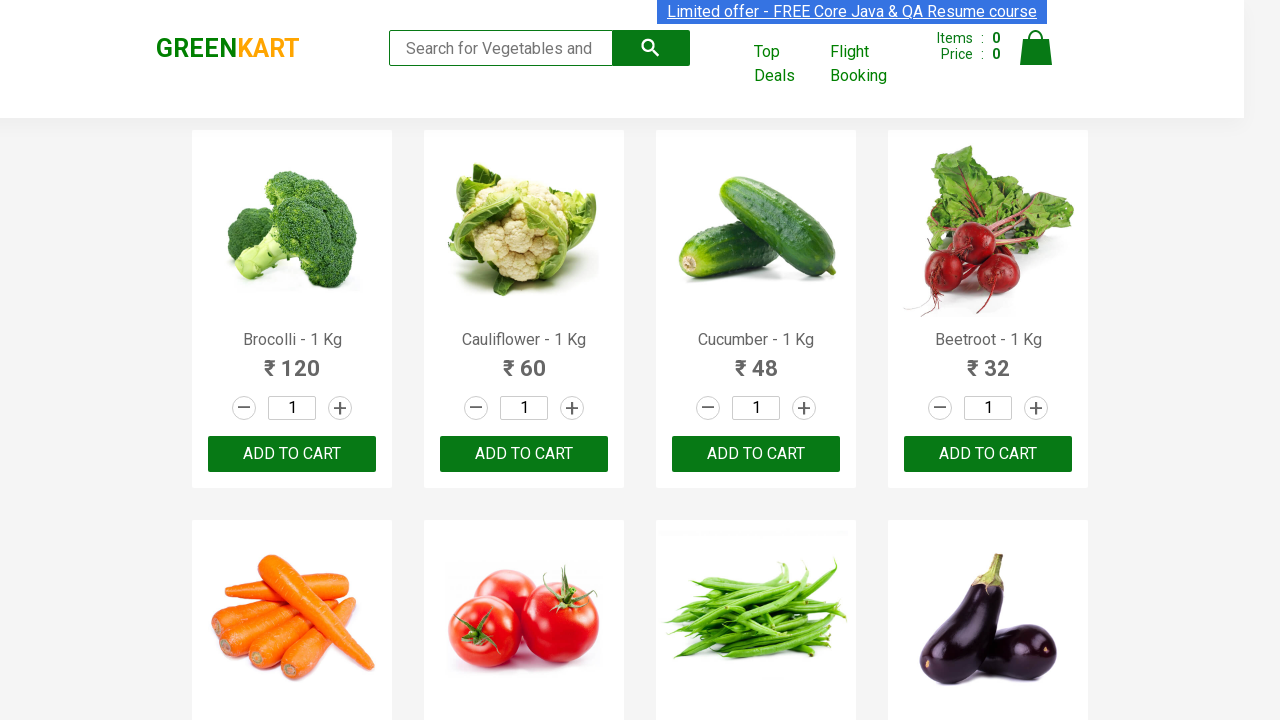

Retrieved all add to cart buttons
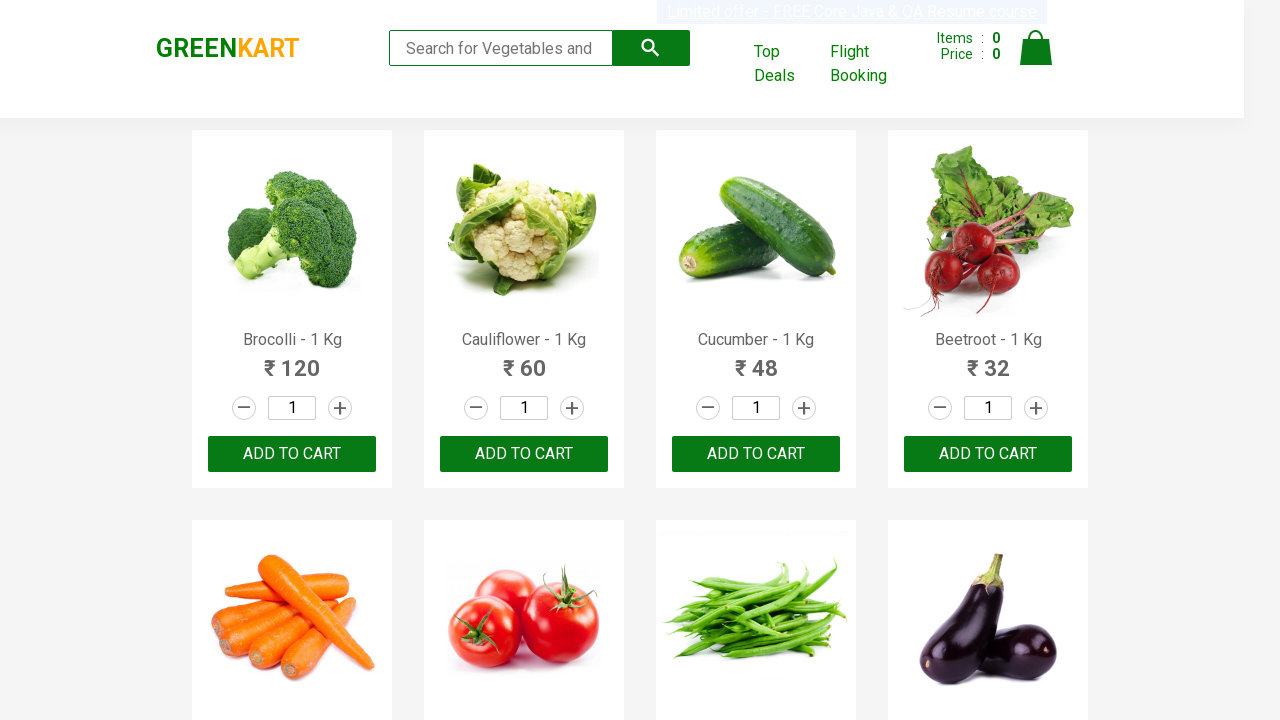

Added Brocolli to cart at (292, 454) on xpath=//div[@class='product-action']/button >> nth=0
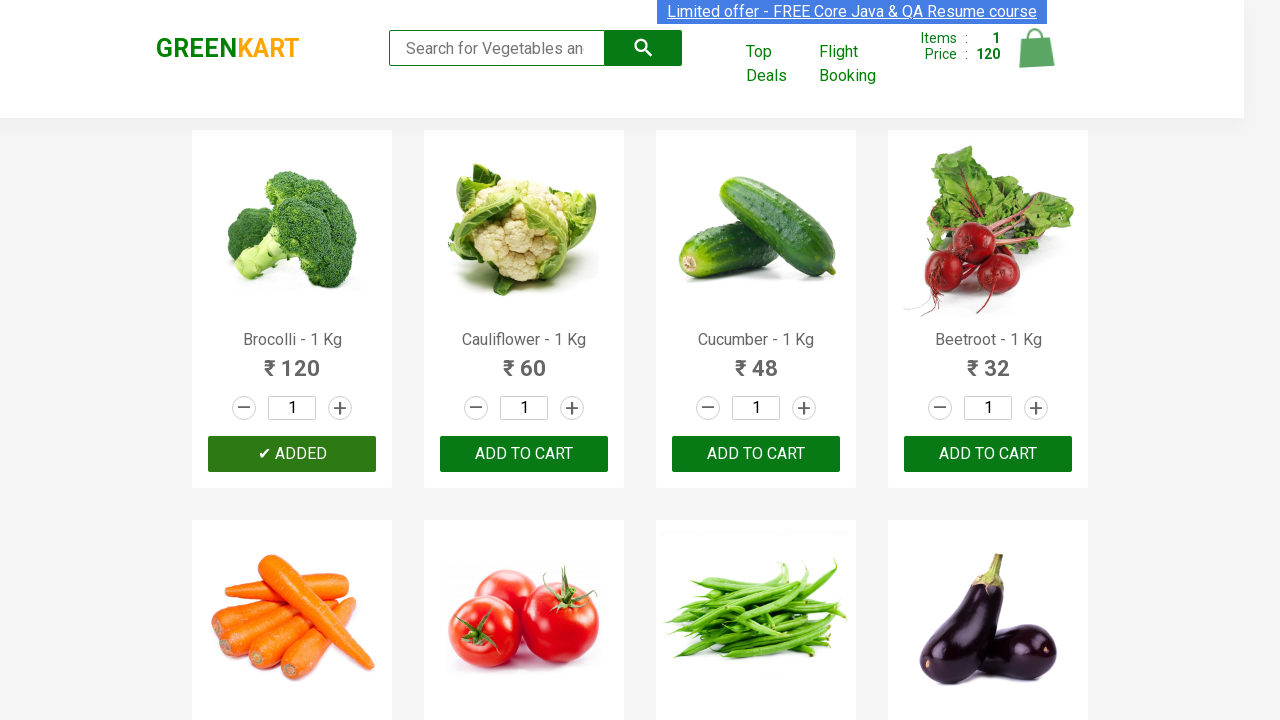

Added Cucumber to cart at (756, 454) on xpath=//div[@class='product-action']/button >> nth=2
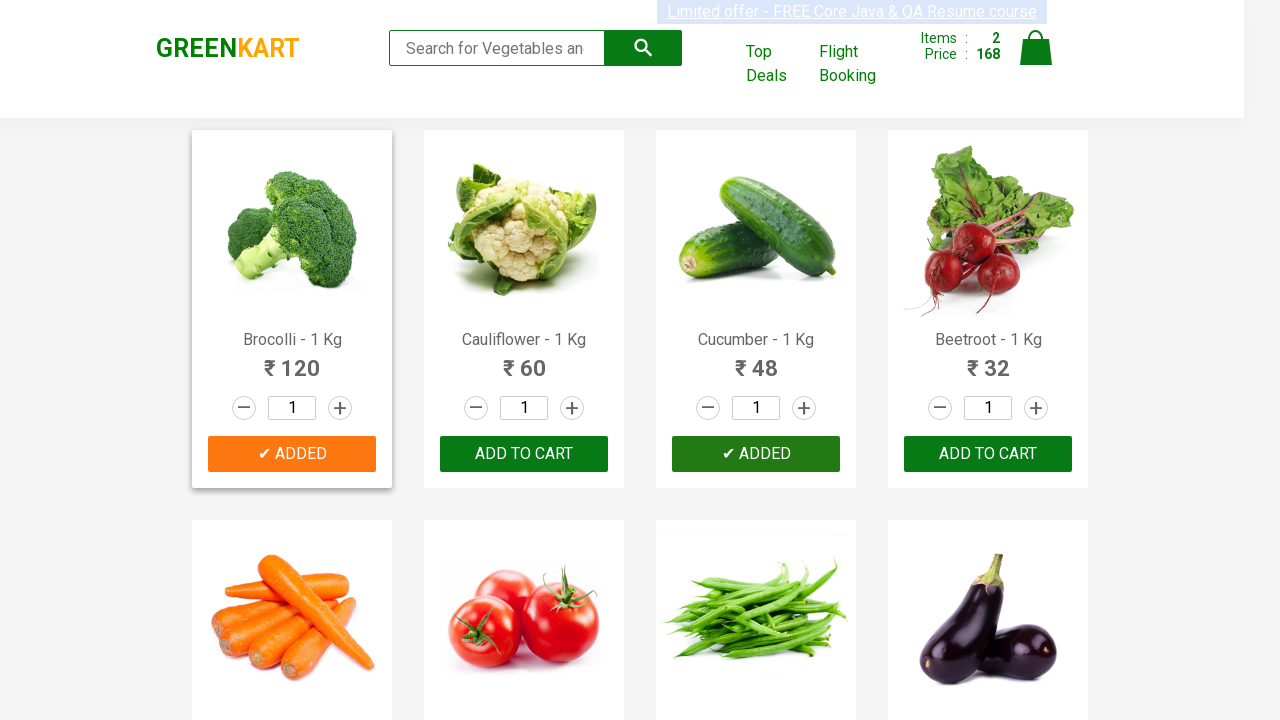

Added Beetroot to cart at (988, 454) on xpath=//div[@class='product-action']/button >> nth=3
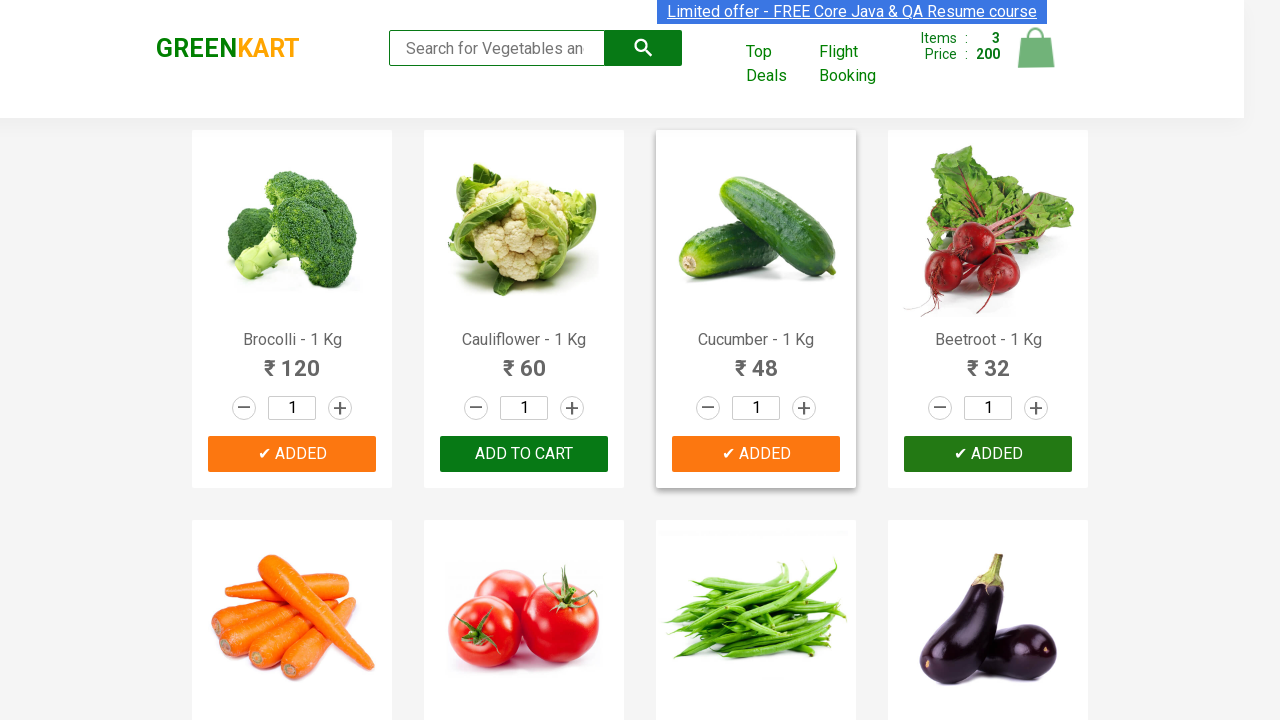

Added Tomato to cart at (524, 360) on xpath=//div[@class='product-action']/button >> nth=5
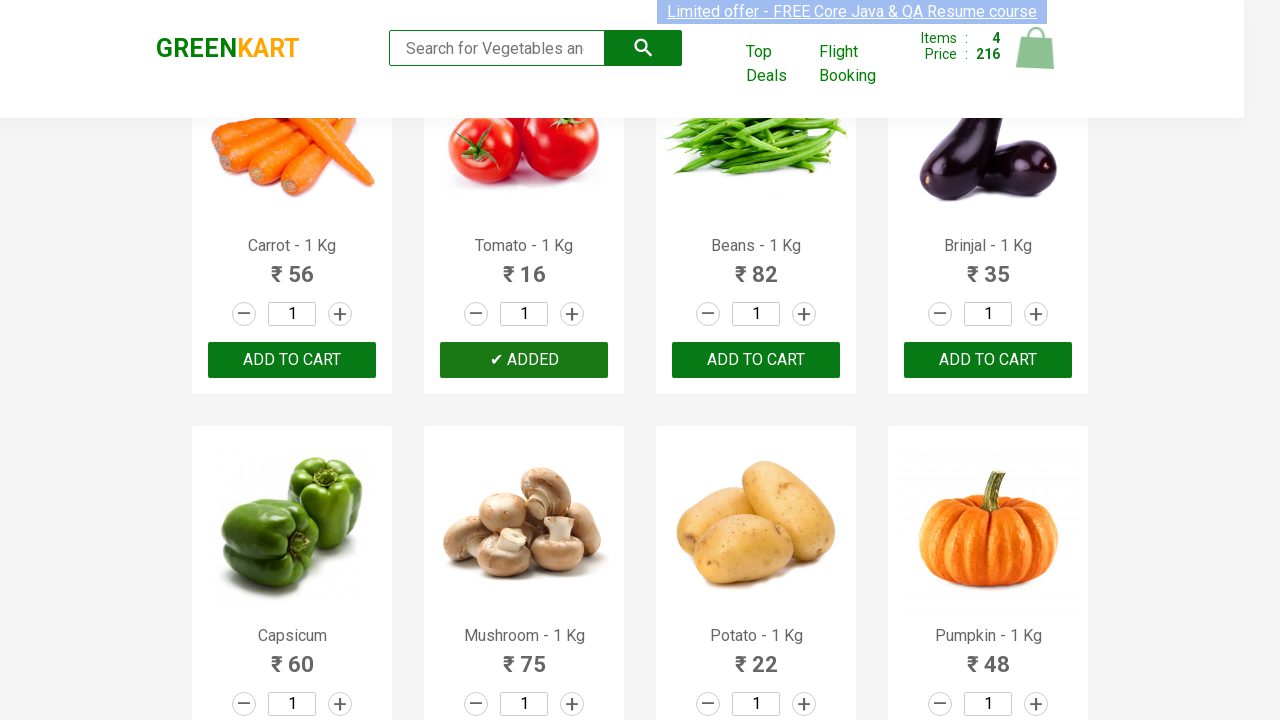

Clicked on cart icon at (1036, 48) on img[alt='Cart']
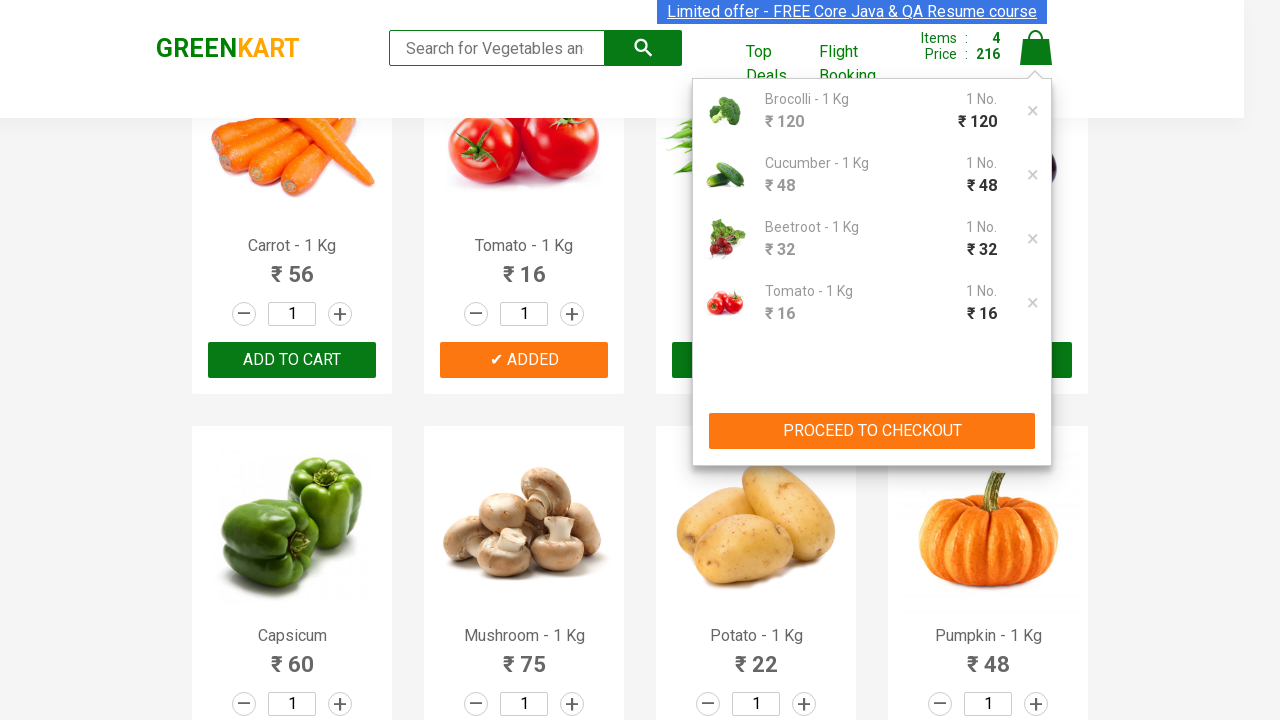

Clicked PROCEED TO CHECKOUT button at (872, 431) on xpath=//button[contains(text(),'PROCEED TO CHECKOUT')]
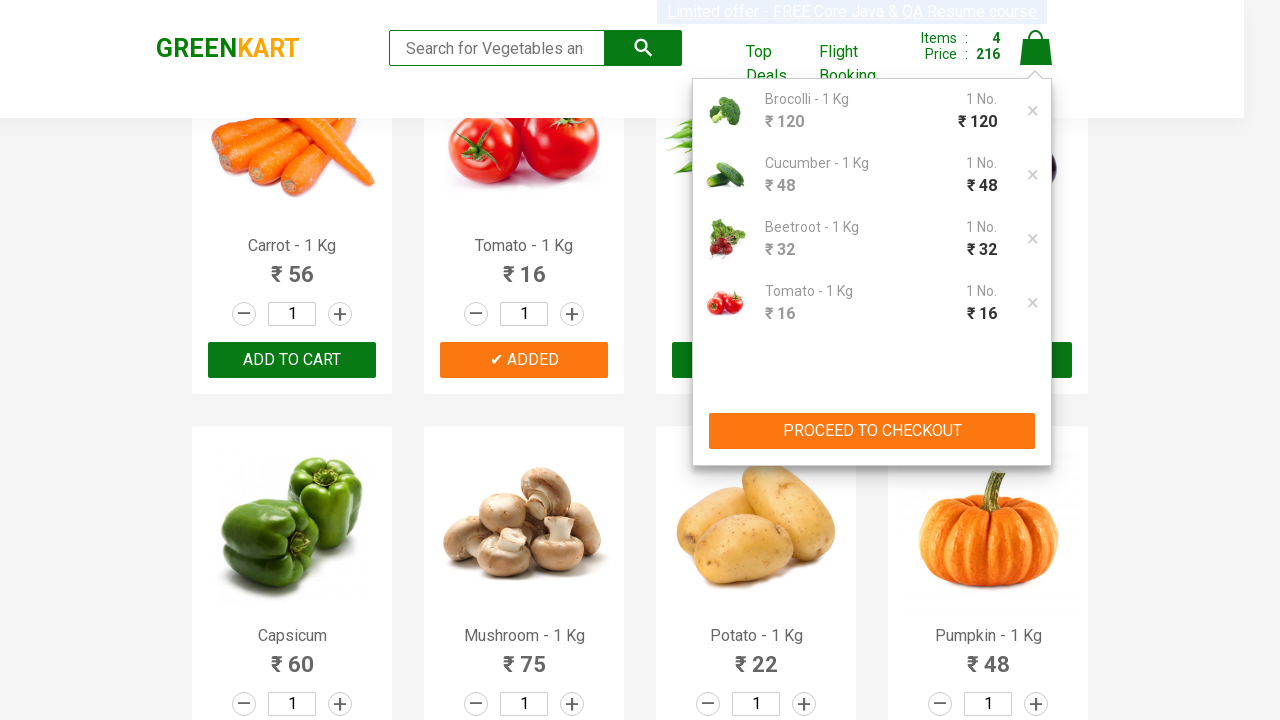

Entered promo code 'rahulshettyacademy' on input.promoCode
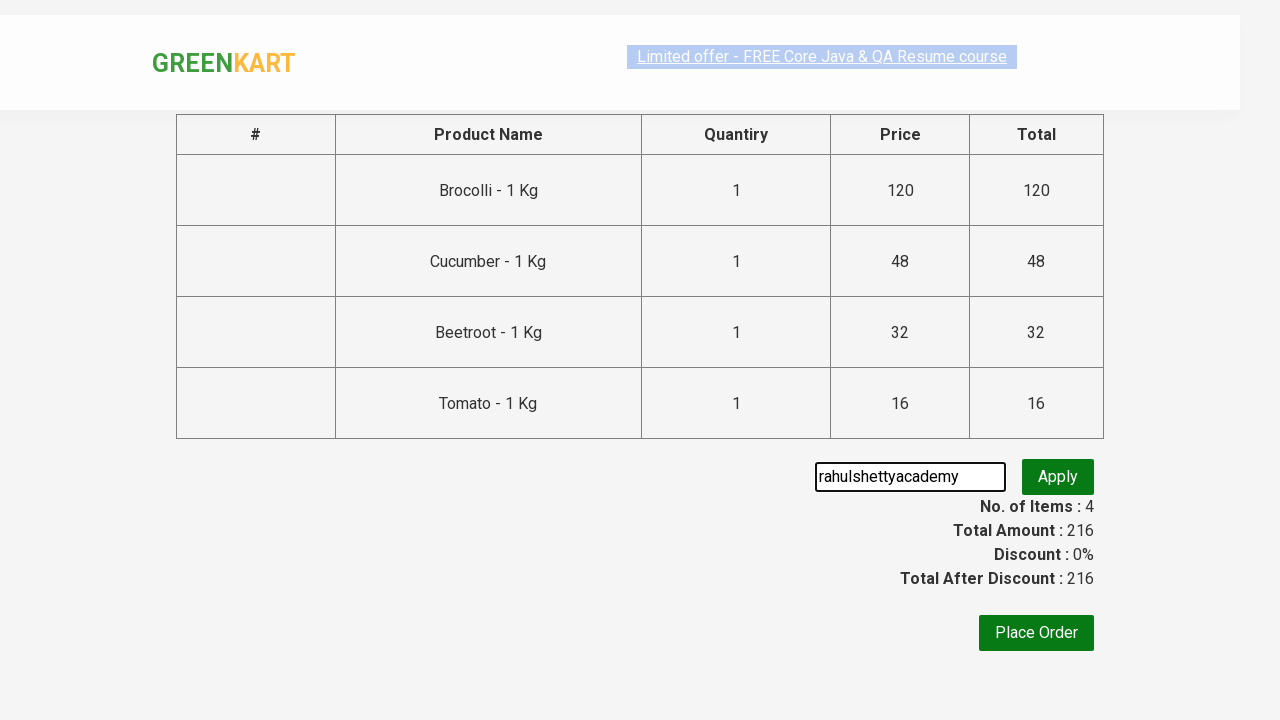

Clicked Apply button to apply promo code at (1058, 477) on button.promoBtn
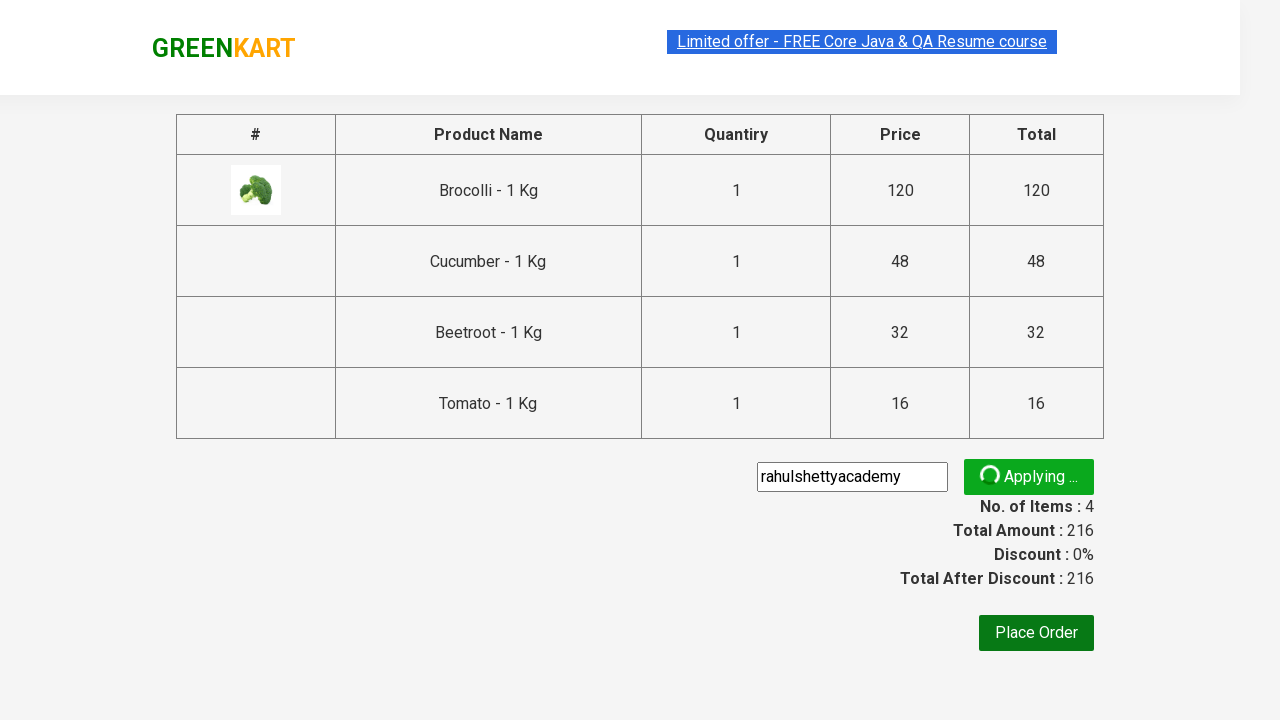

Promo code successfully applied and confirmation appeared
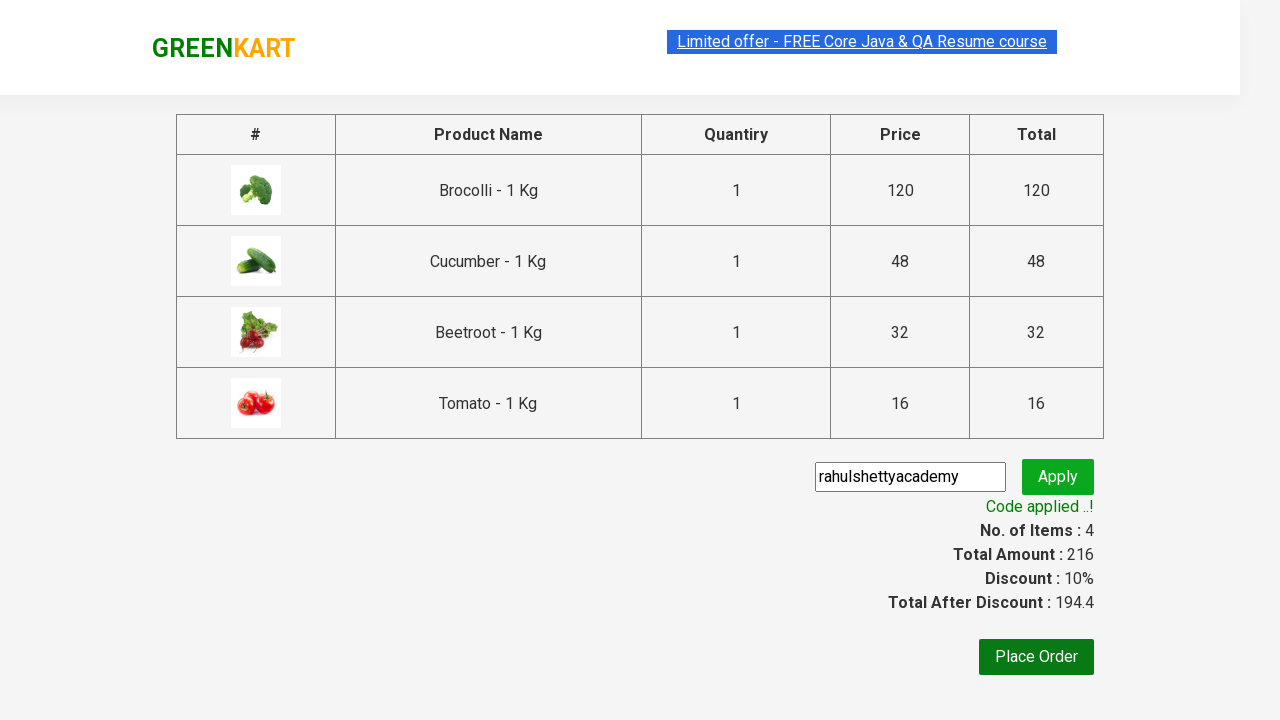

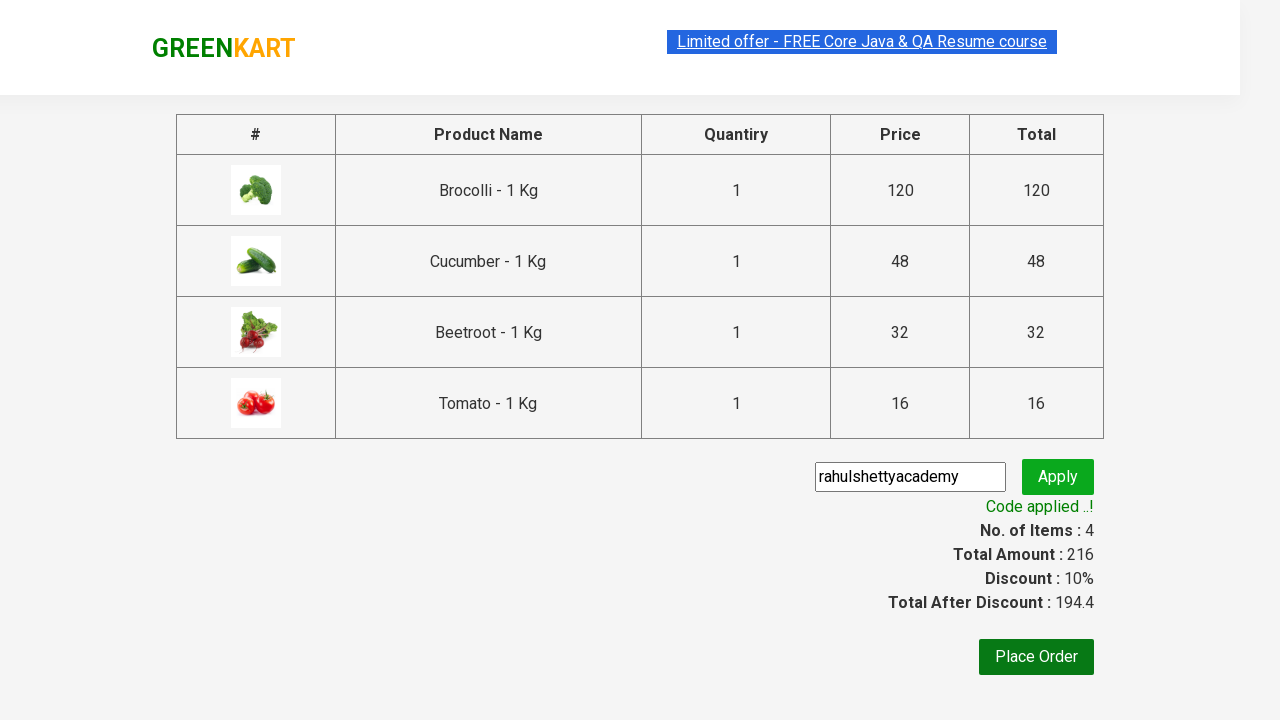